Opens SimplyHired.com job search website and maximizes the browser window

Starting URL: https://simplyhired.com

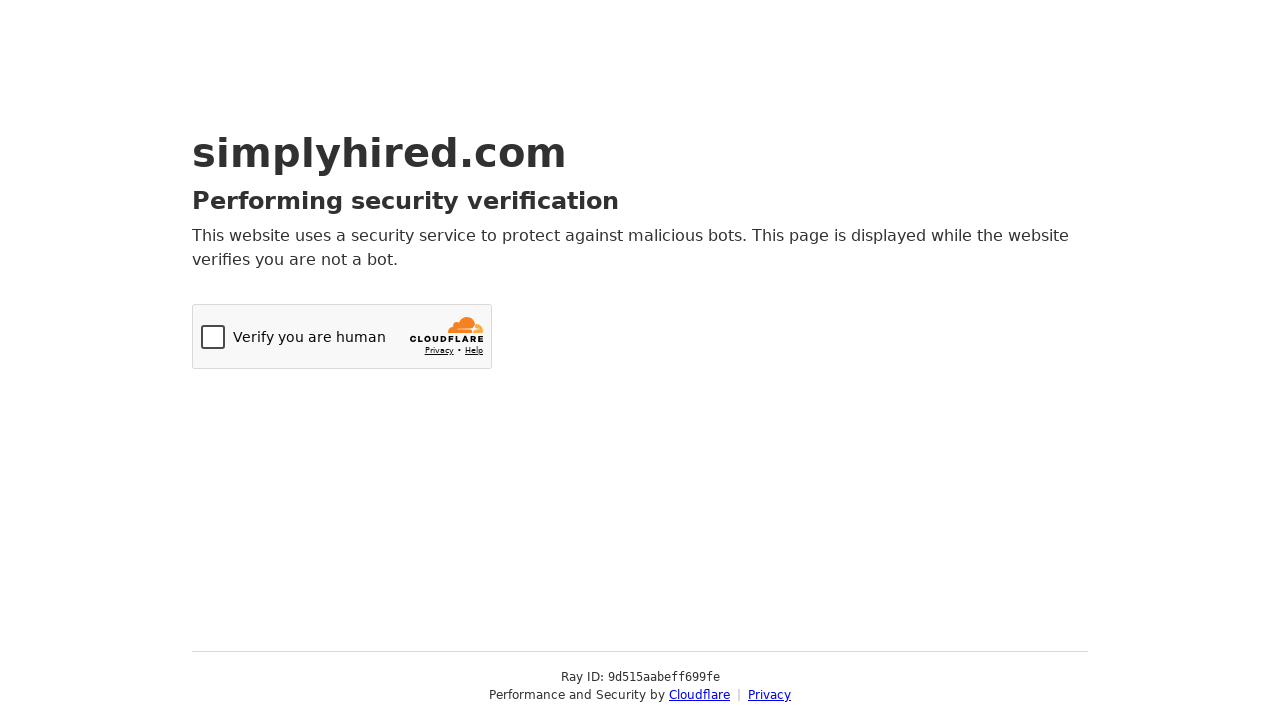

Set viewport size to 1920x1080 to maximize browser window
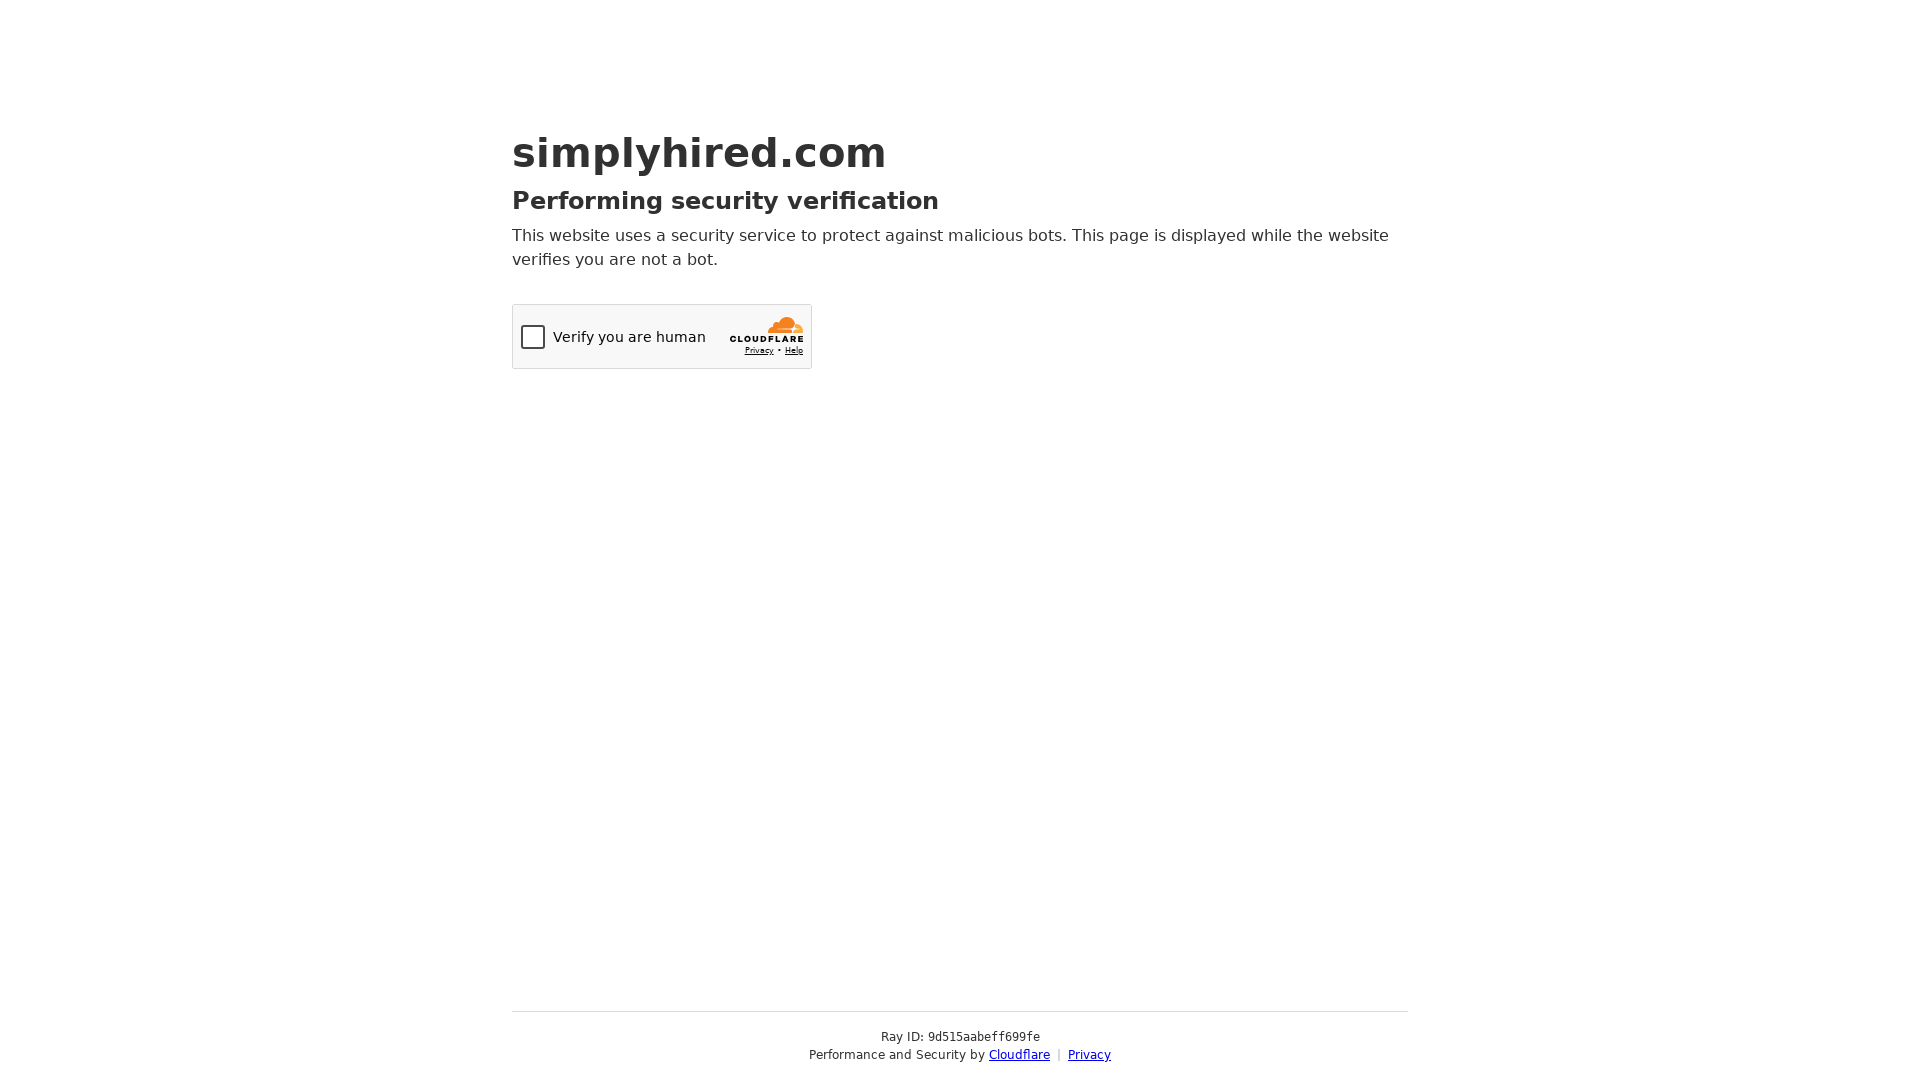

Page loaded - DOM content ready on SimplyHired.com
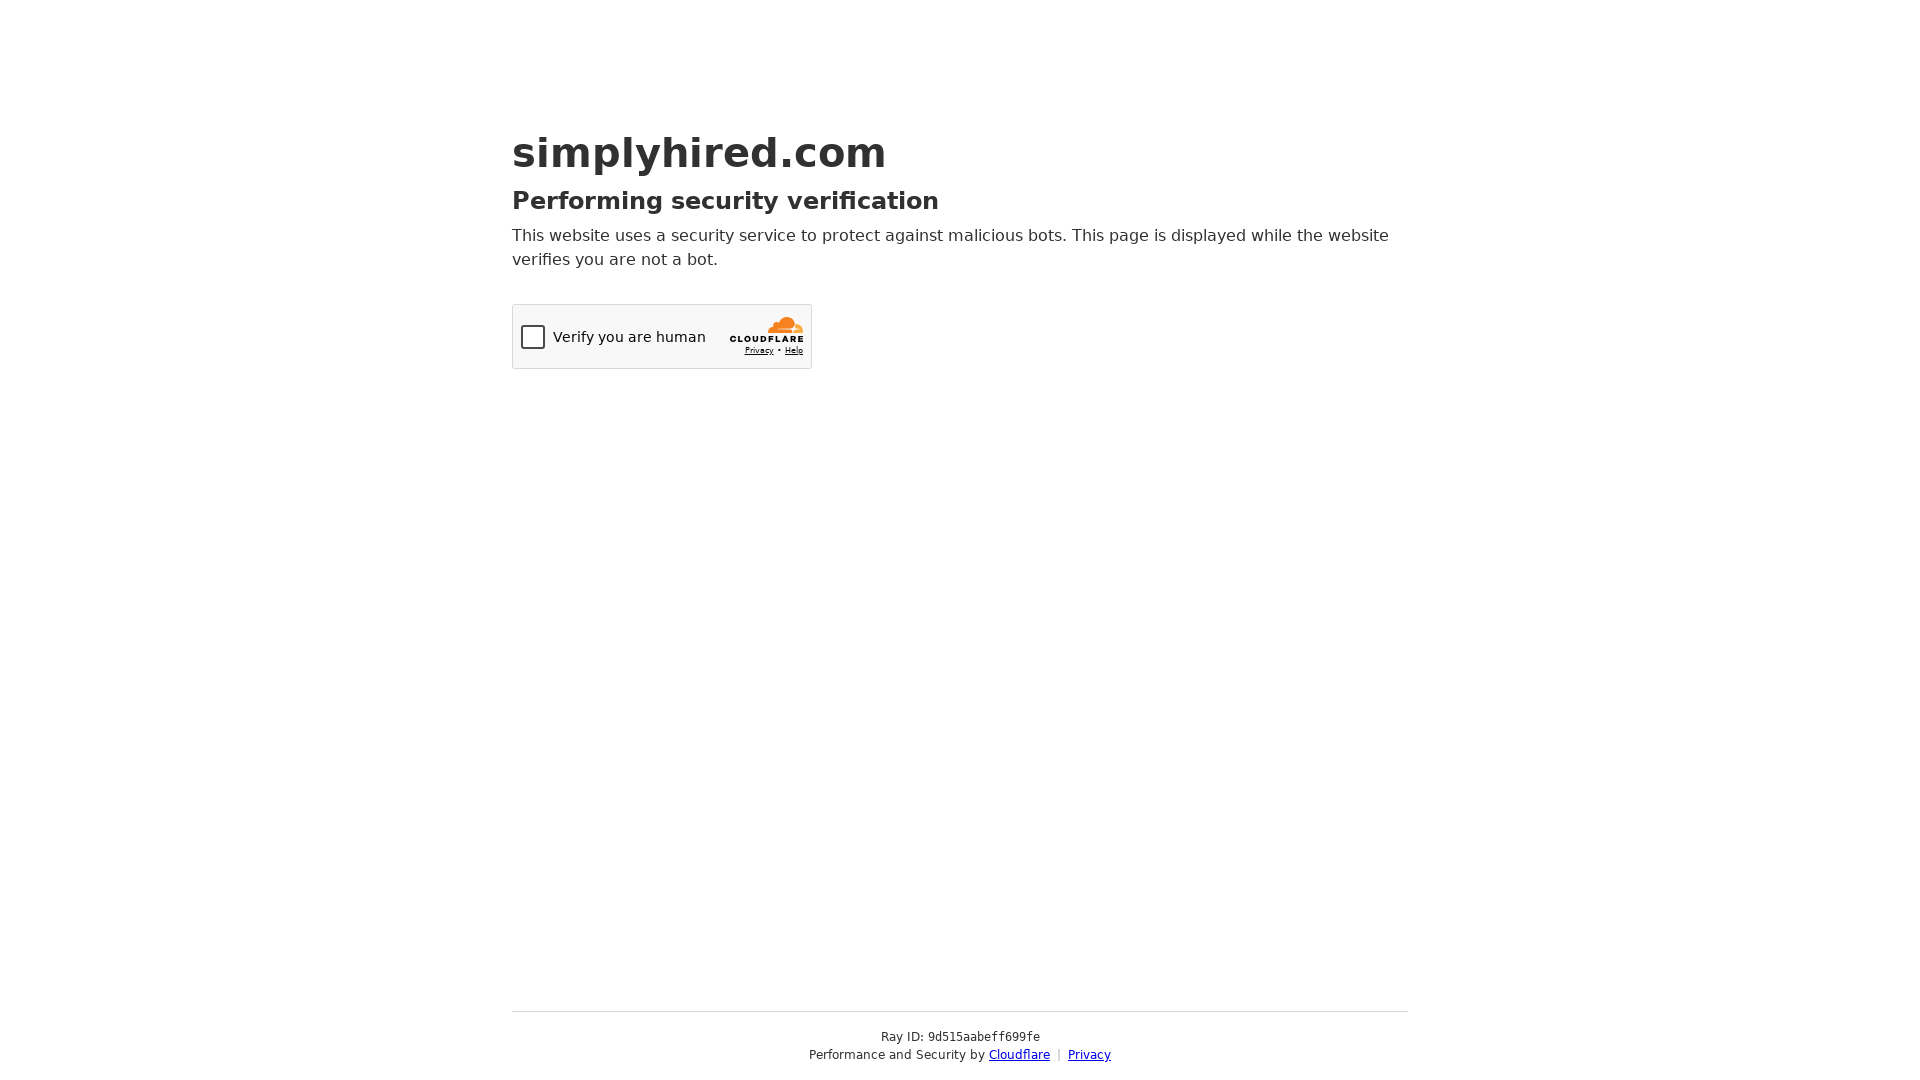

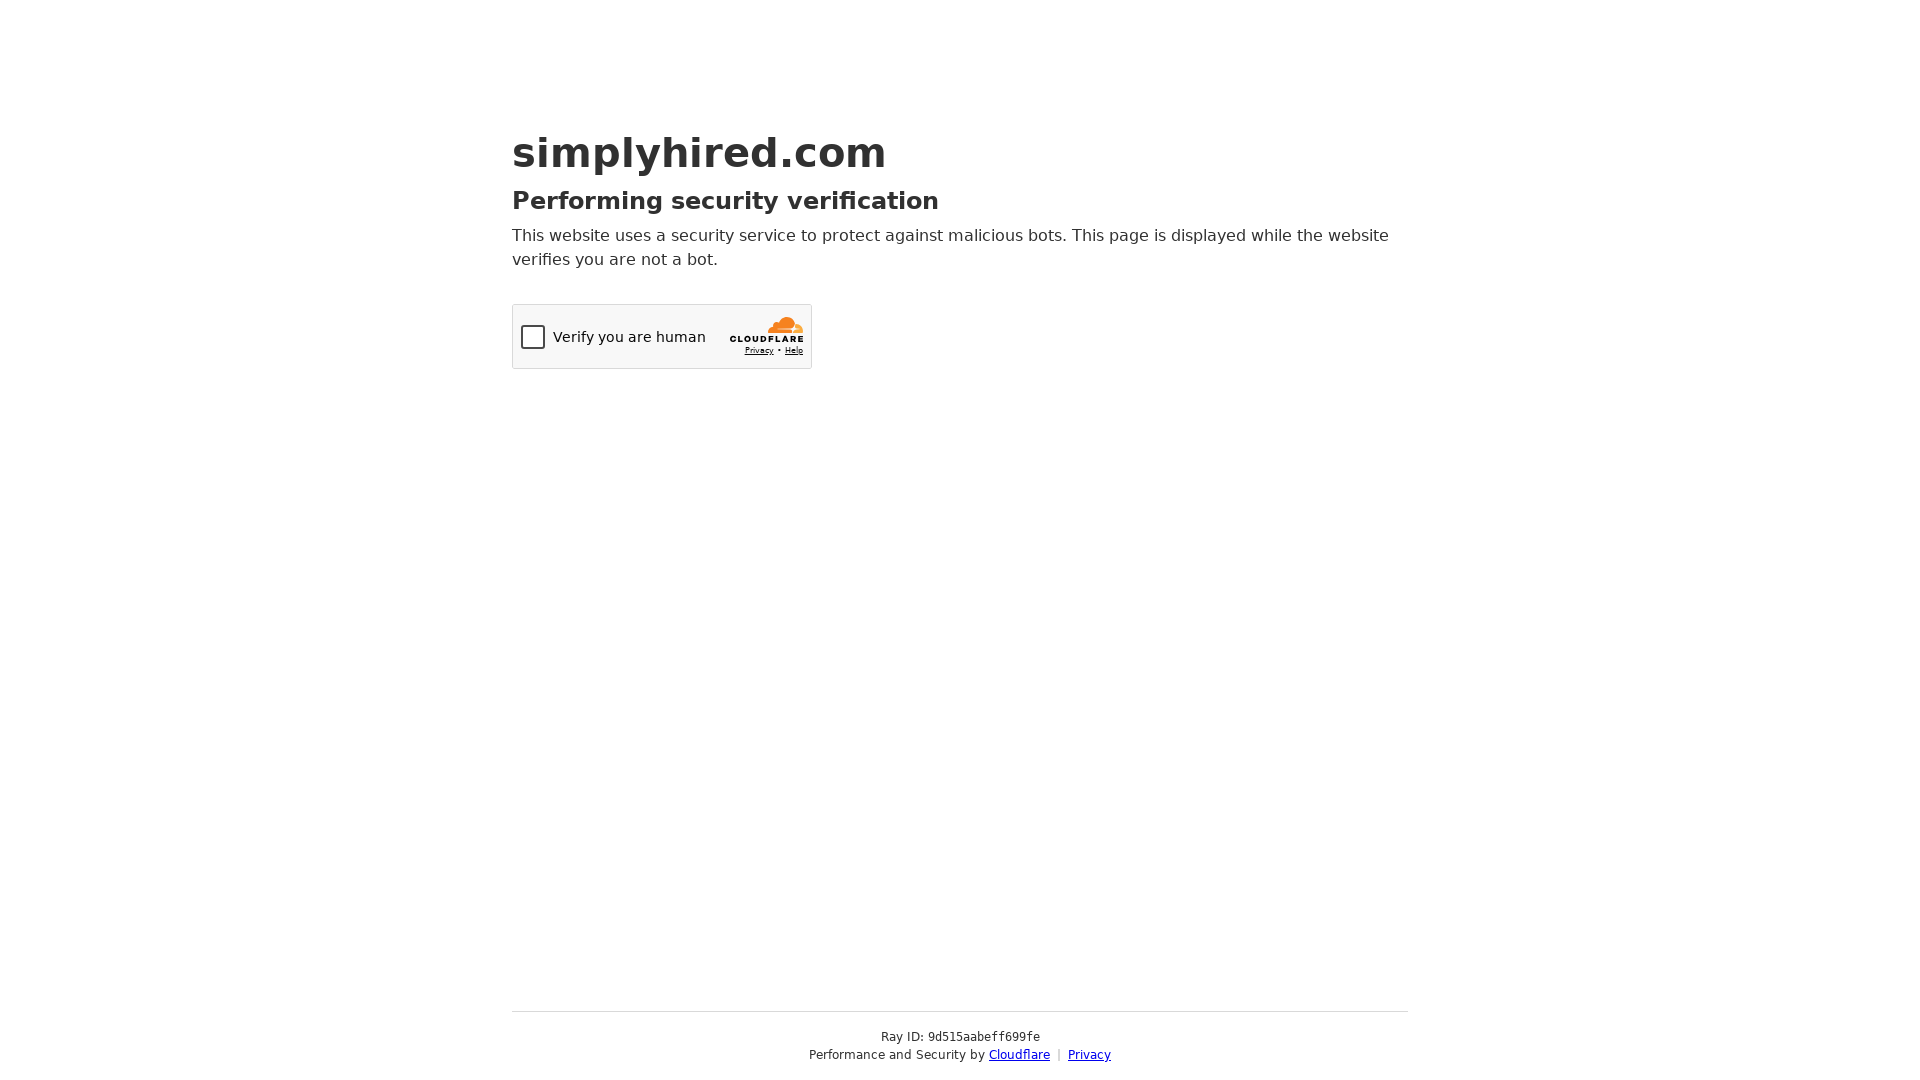